Tests a calculator with configurable delay by setting a 45-second delay, performing addition (7+8), and verifying the result

Starting URL: https://bonigarcia.dev/selenium-webdriver-java/slow-calculator.html

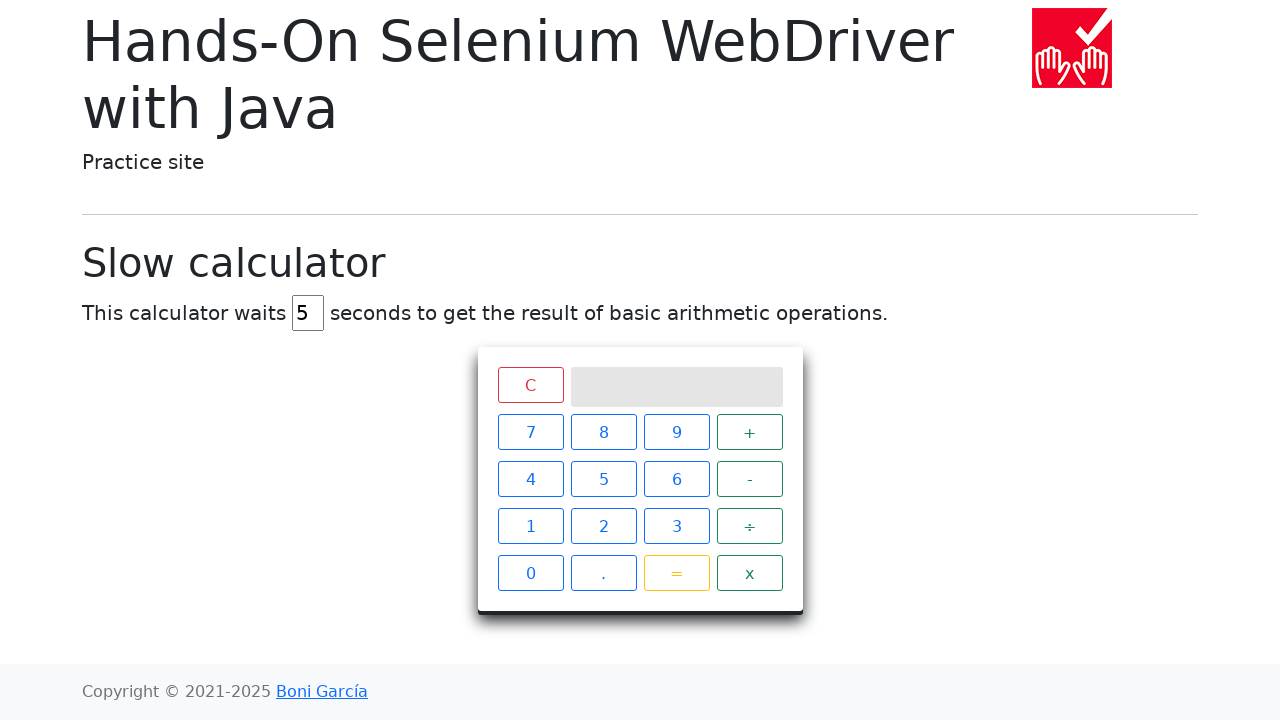

Selected 'Two' option from dropdown menu
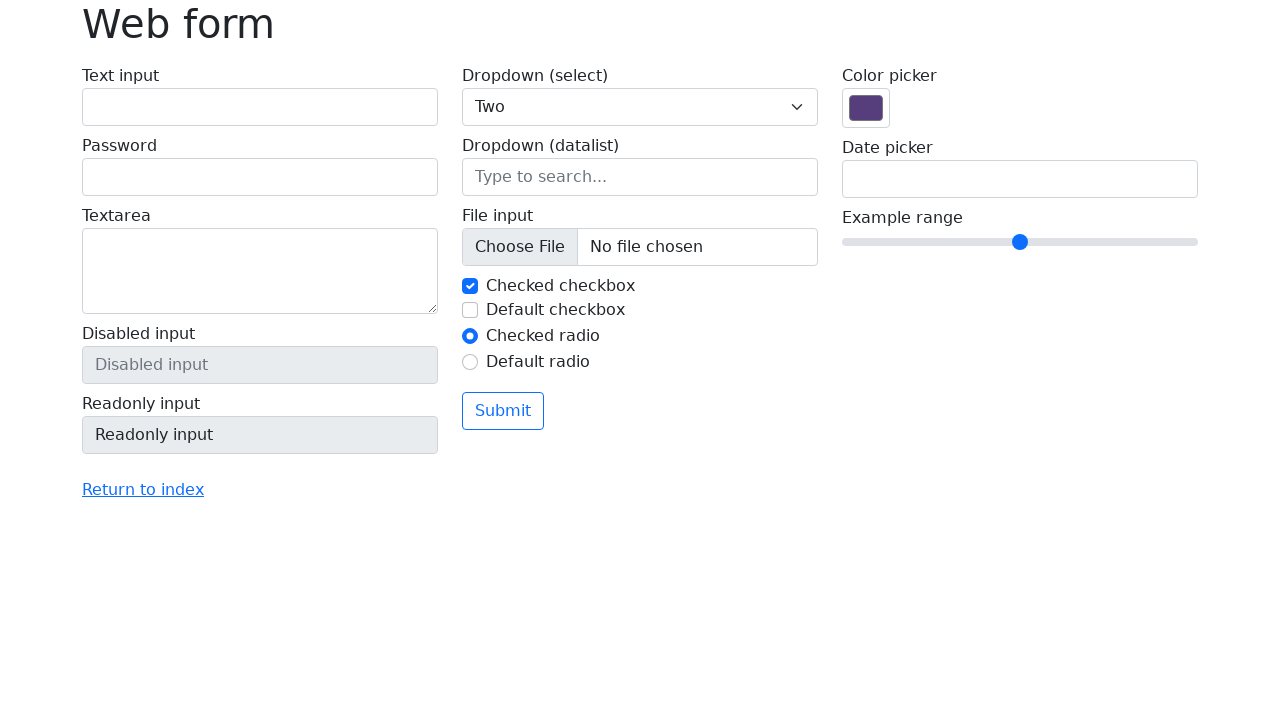

Verified that dropdown value is '2'
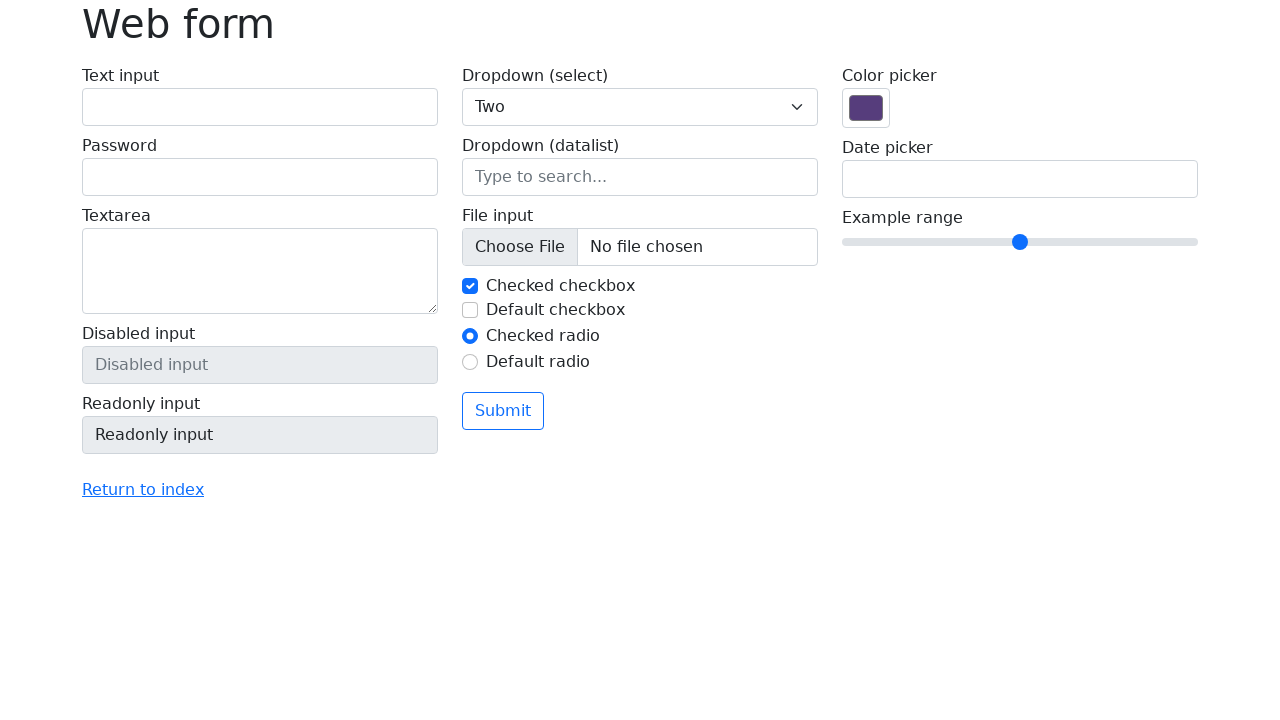

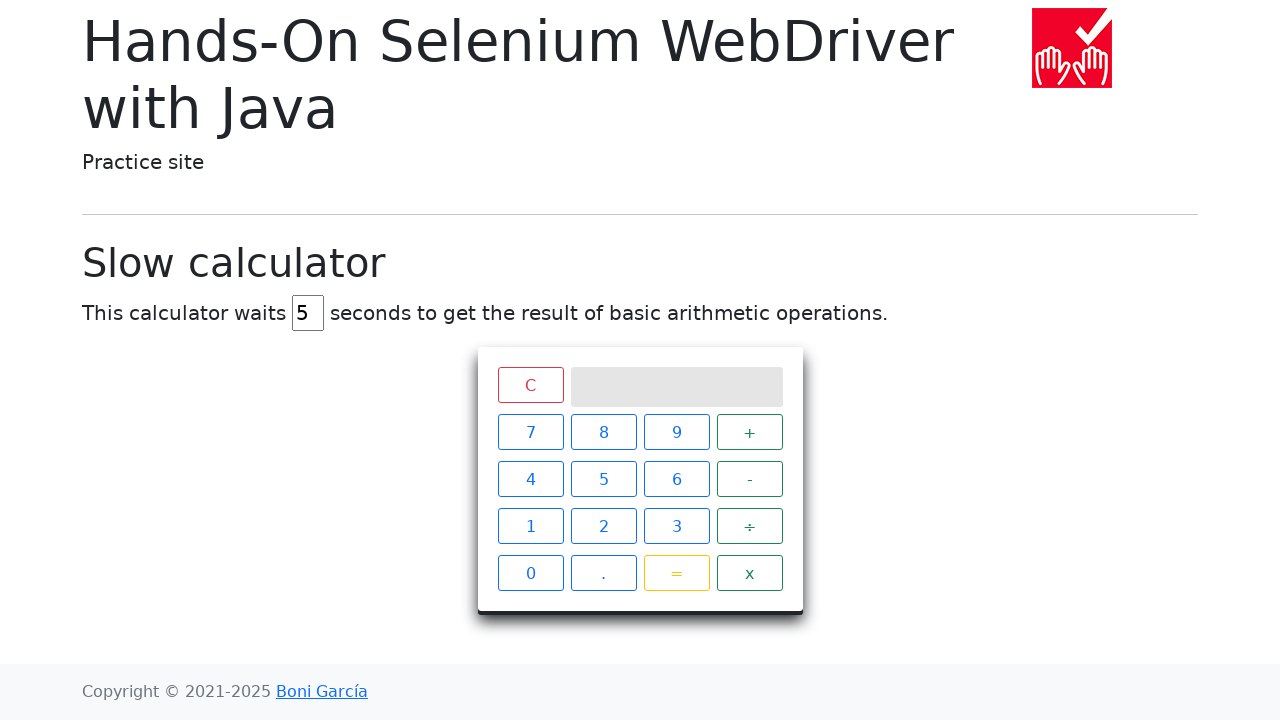